Navigates to the Formula 1 World Drivers' Championship standings page and waits for the results table to load

Starting URL: https://www.formula1.com/en/results/2025/drivers

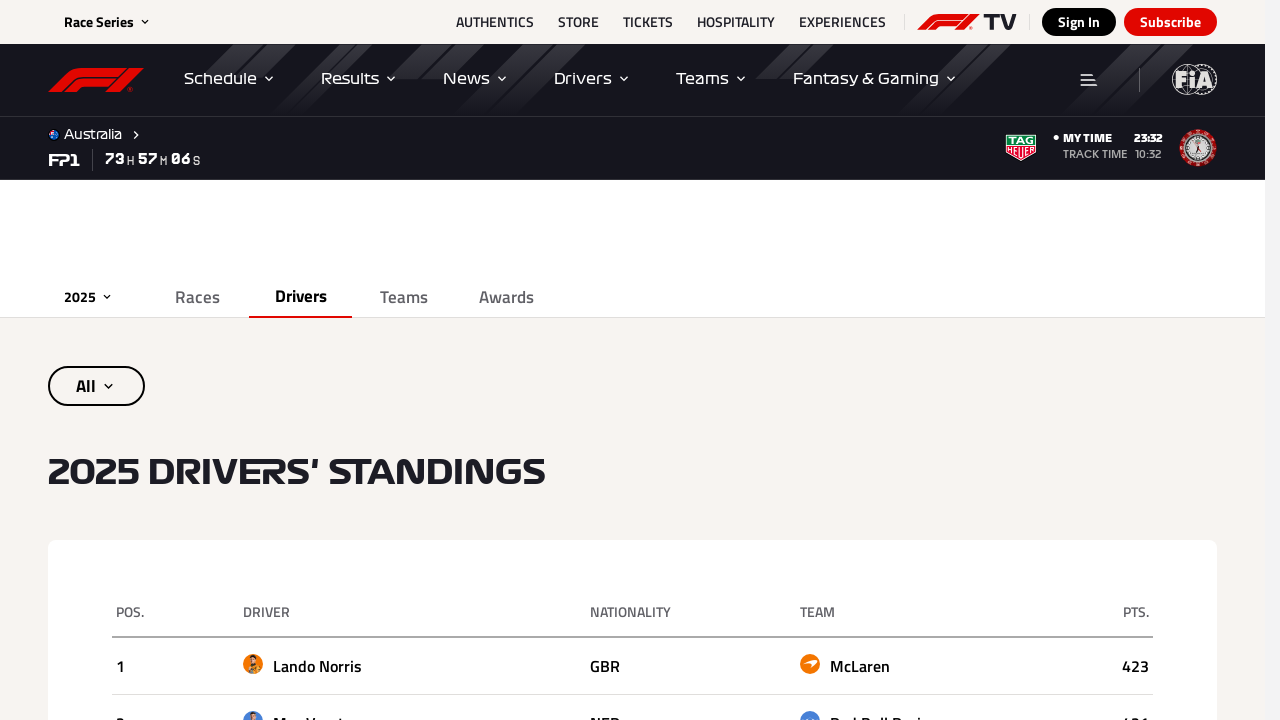

Navigated to Formula 1 World Drivers' Championship standings page
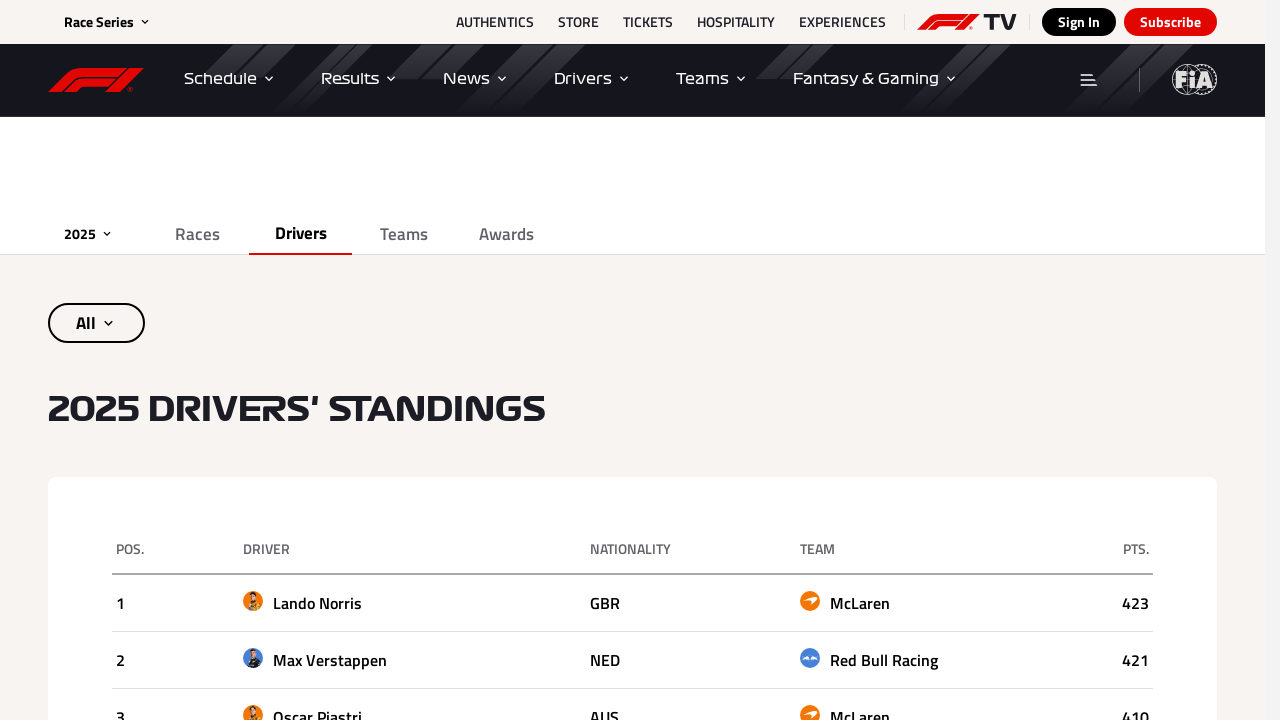

Waited for results table to load and become visible
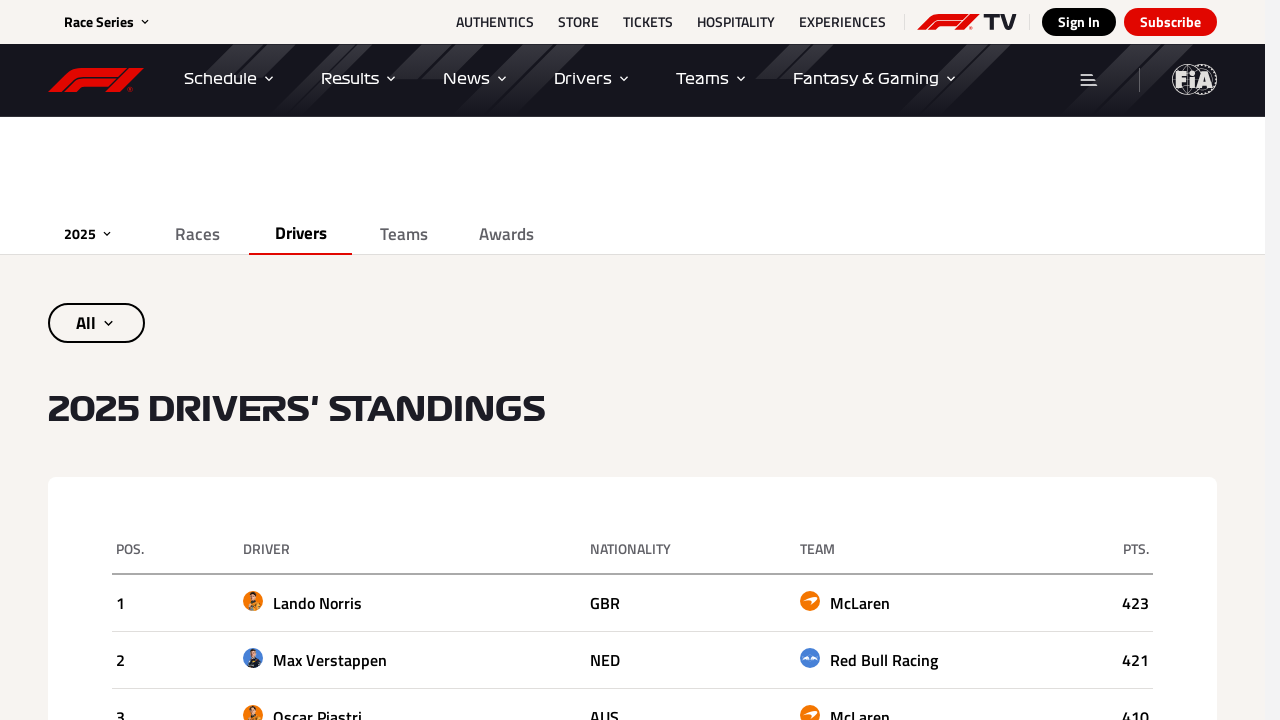

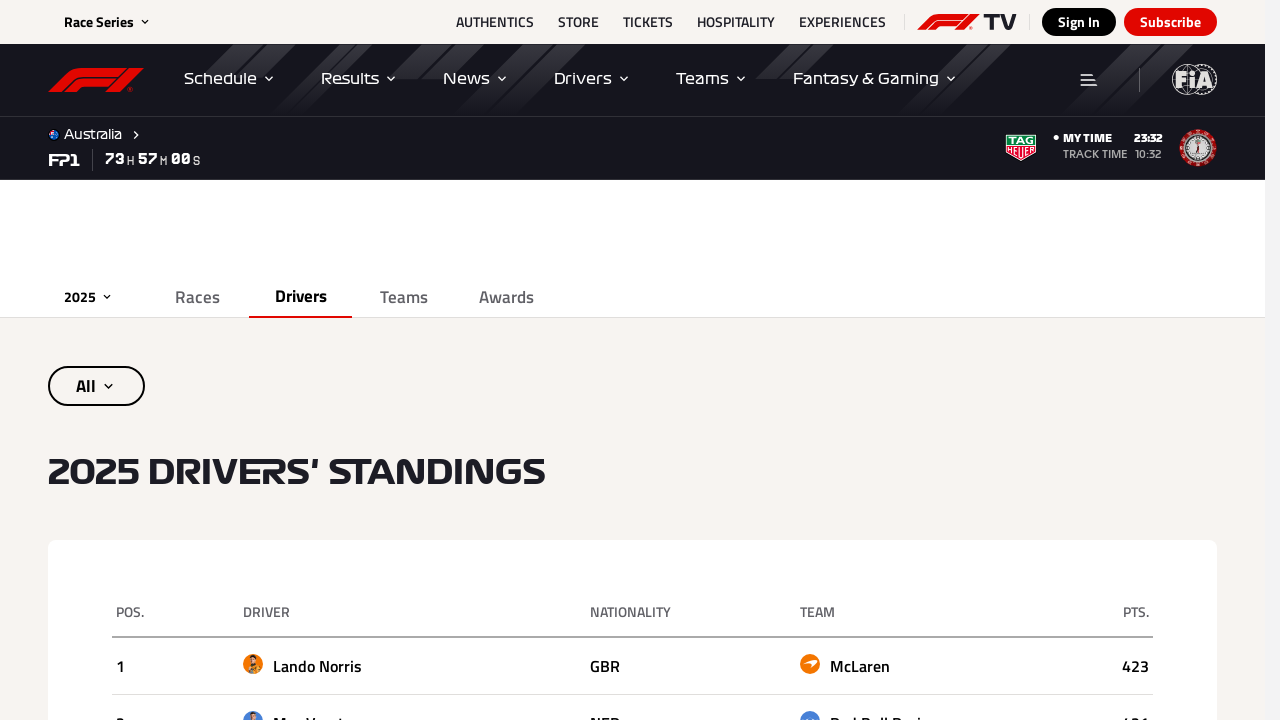